Tests the promo code validation on an e-commerce site by adding a product to cart, entering an invalid promo code, and verifying the error message

Starting URL: https://shopdemo.e-junkie.com/

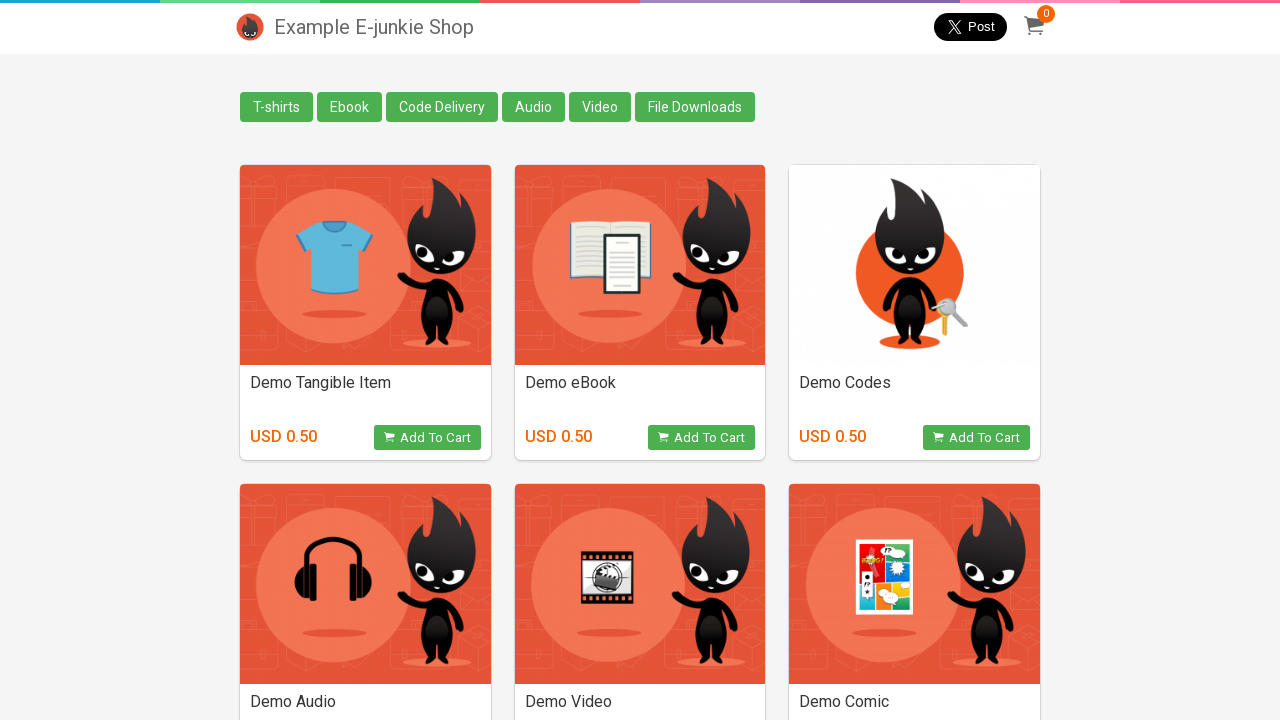

Clicked view button on second product to add to cart at (702, 438) on (//button[@class='view_product'])[2]
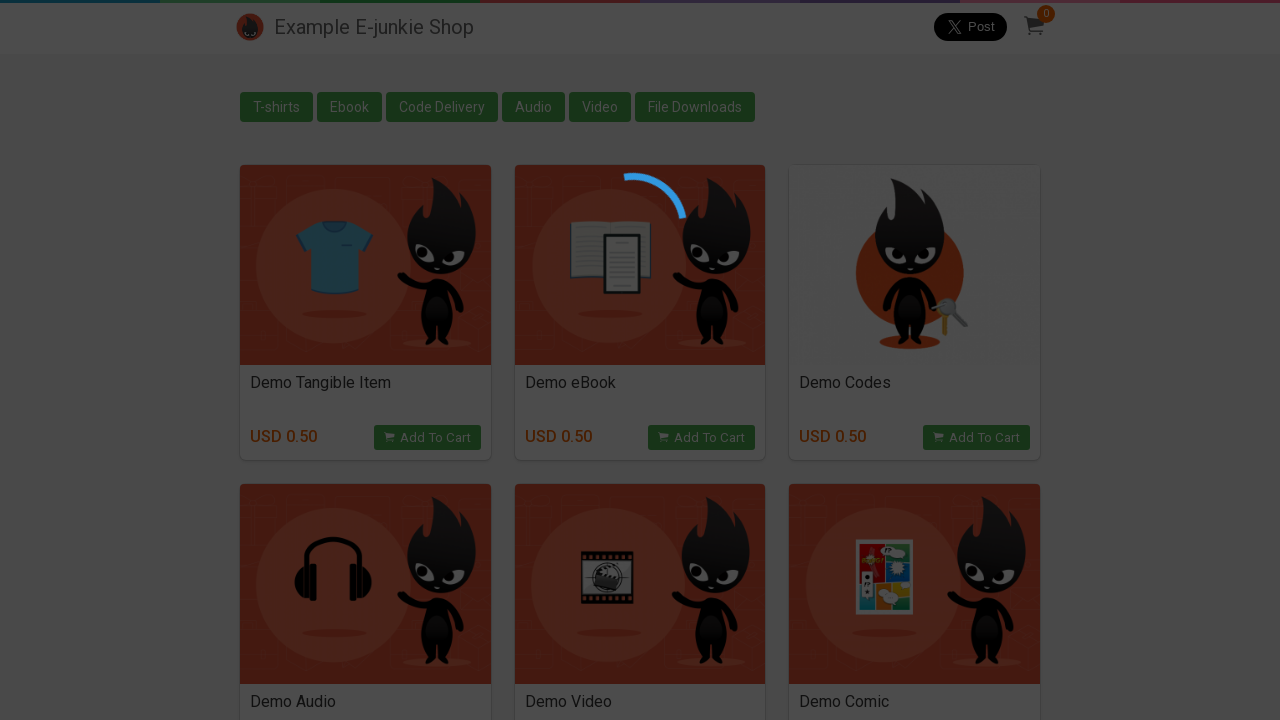

Checkout iframe loaded
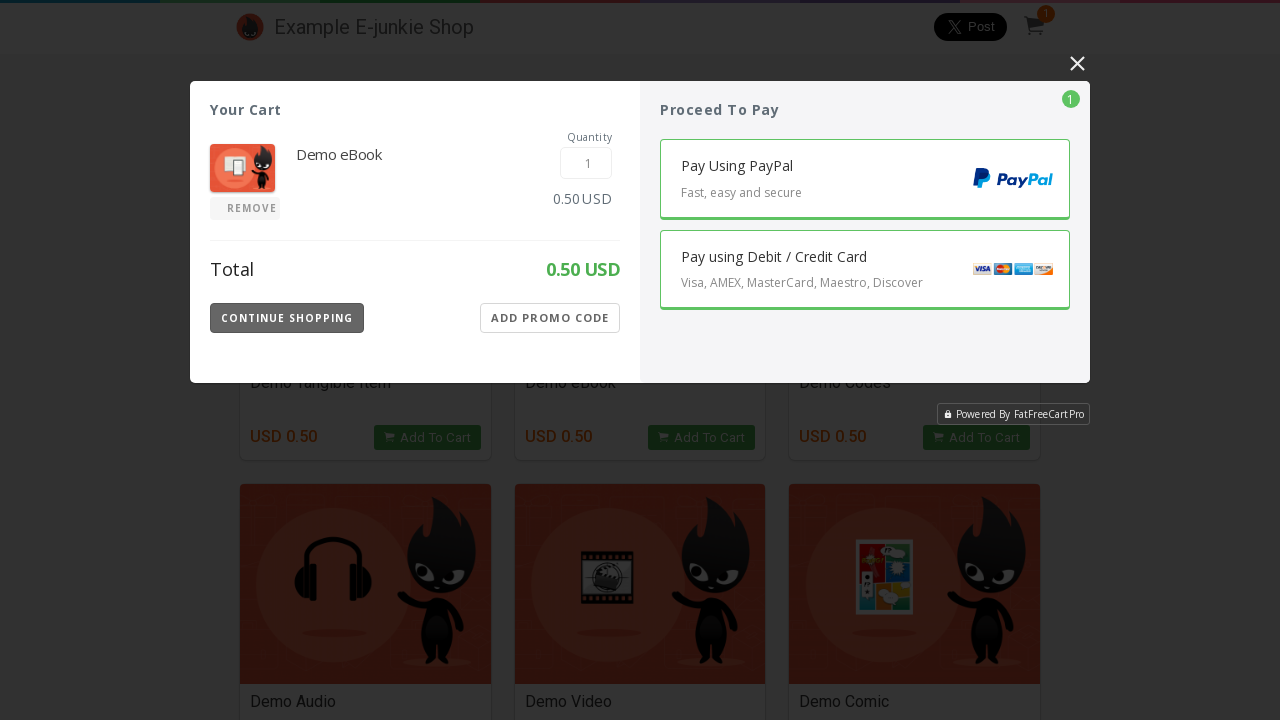

Switched to checkout iframe
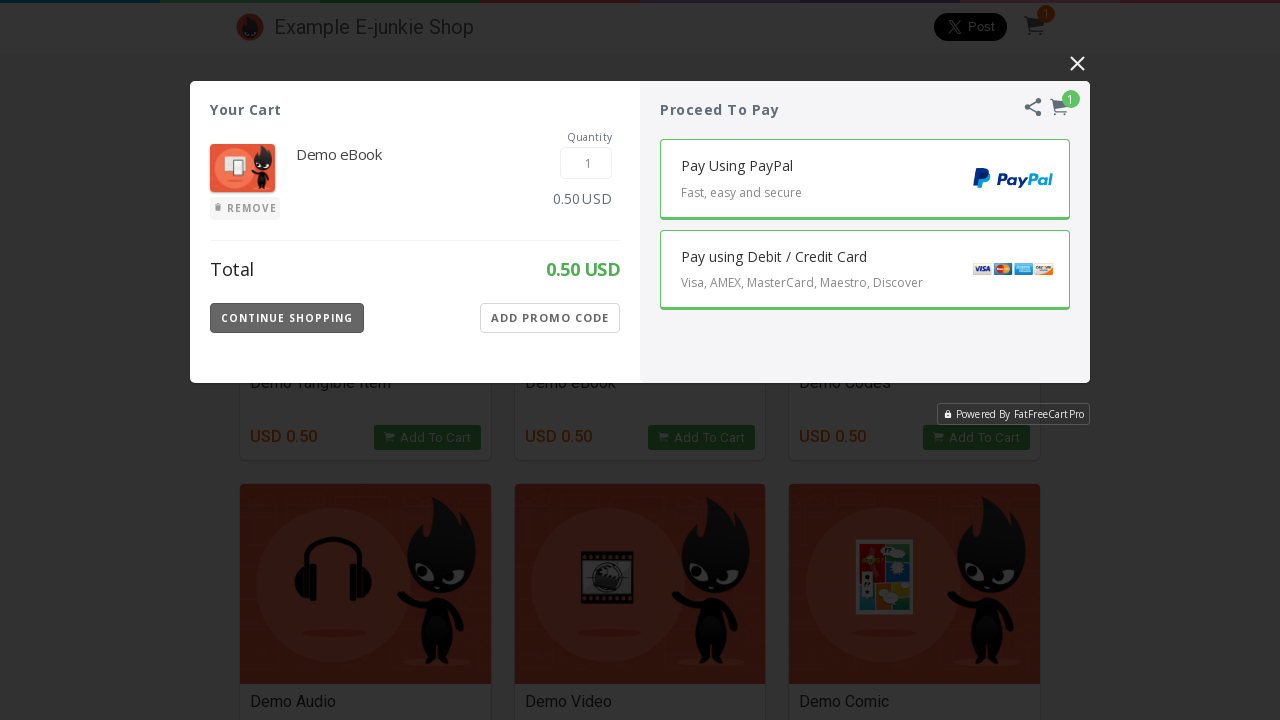

Clicked 'Add Promo Code' button at (550, 318) on iframe[class='EJIframeV3 EJOverlayV3'] >> internal:control=enter-frame >> xpath=
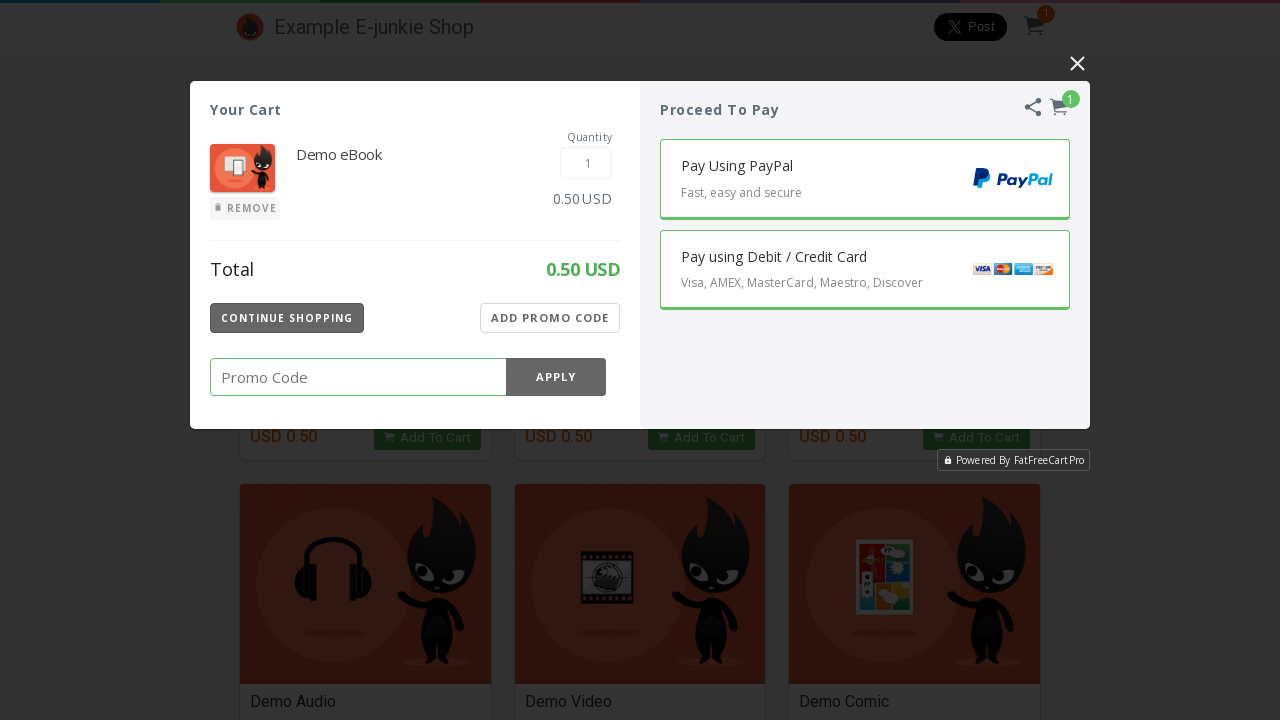

Entered invalid promo code '123456789' on iframe[class='EJIframeV3 EJOverlayV3'] >> internal:control=enter-frame >> input[
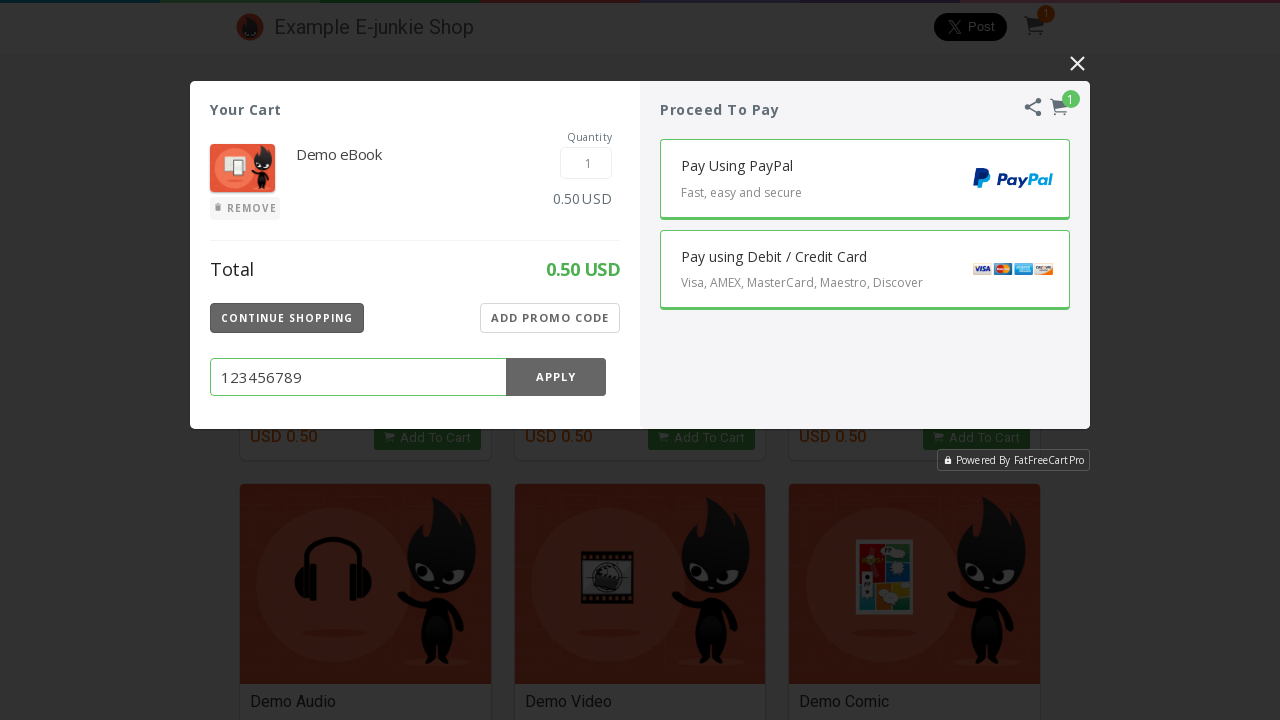

Clicked 'Apply' button to validate promo code at (556, 377) on iframe[class='EJIframeV3 EJOverlayV3'] >> internal:control=enter-frame >> xpath=
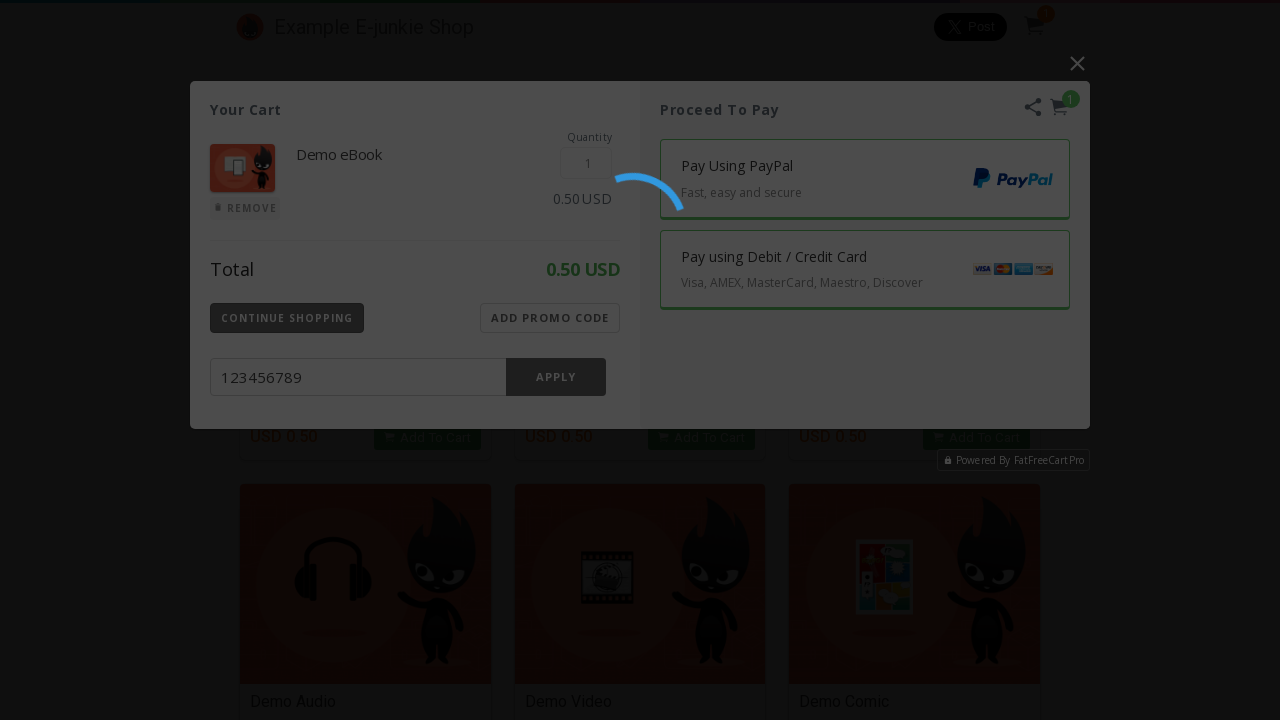

Error message displayed for invalid promo code
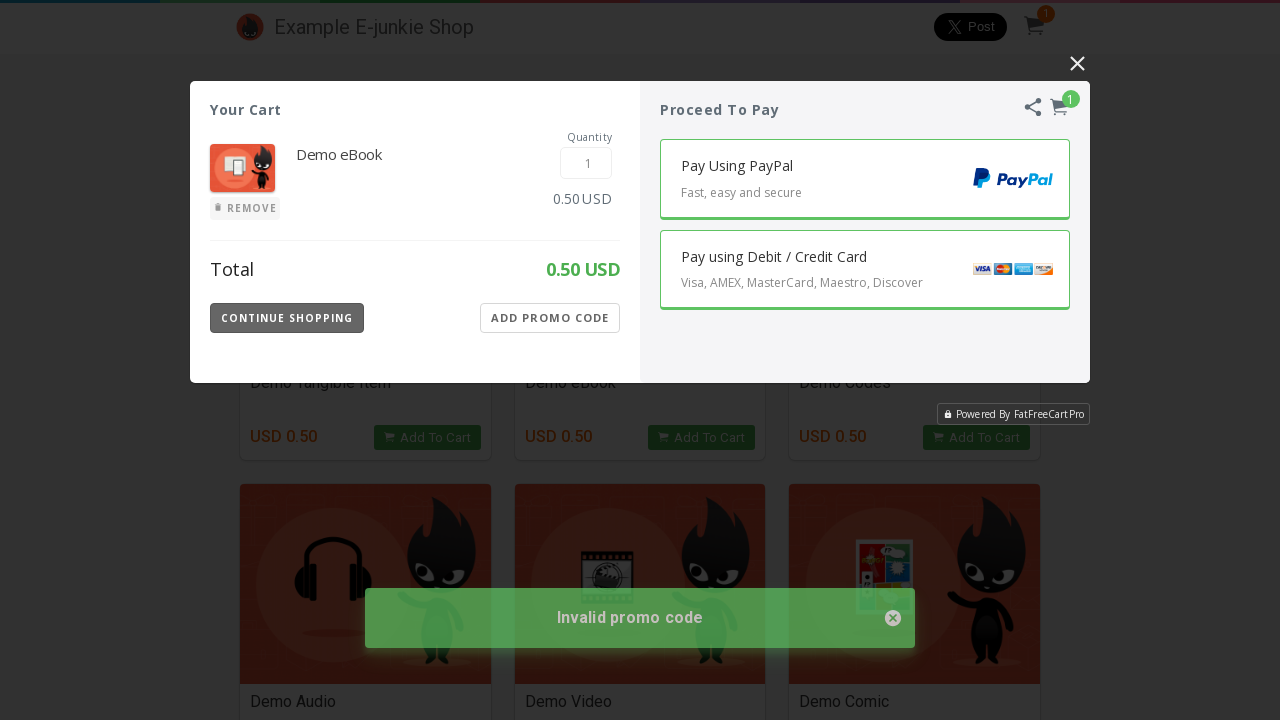

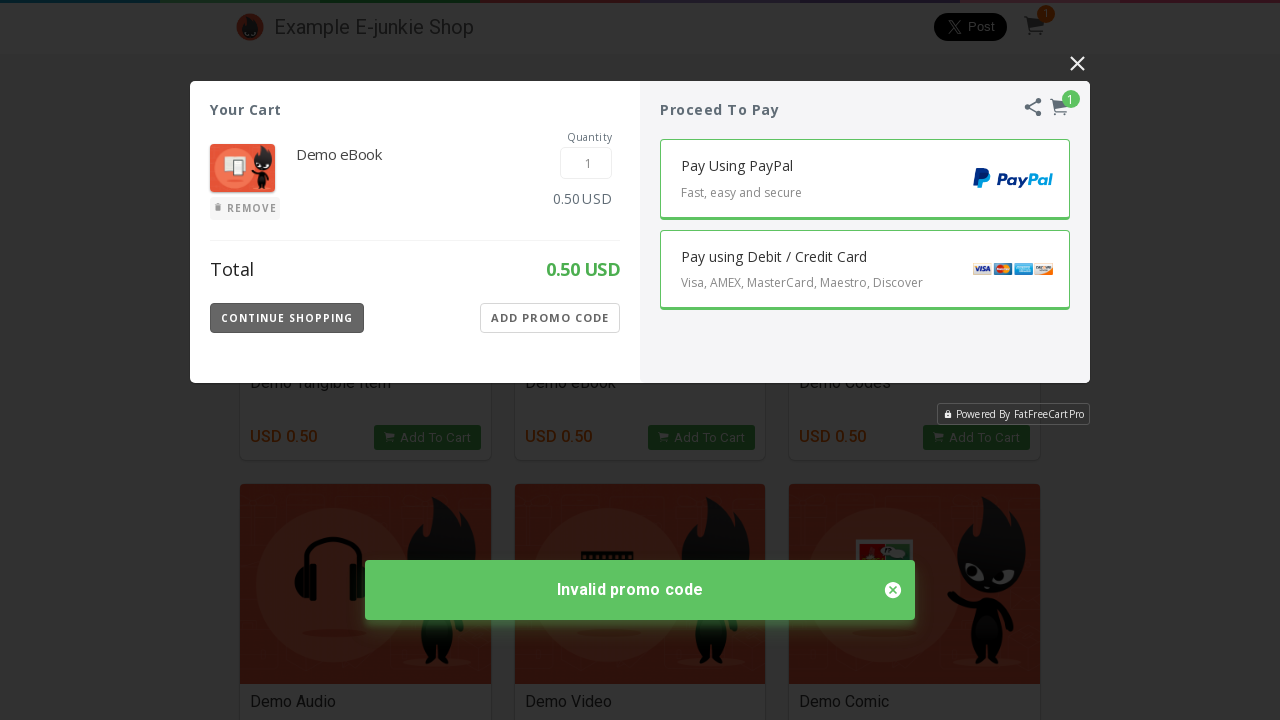